Tests the Sample App form by entering both username and password, verifying a success welcome message is displayed.

Starting URL: http://uitestingplayground.com/

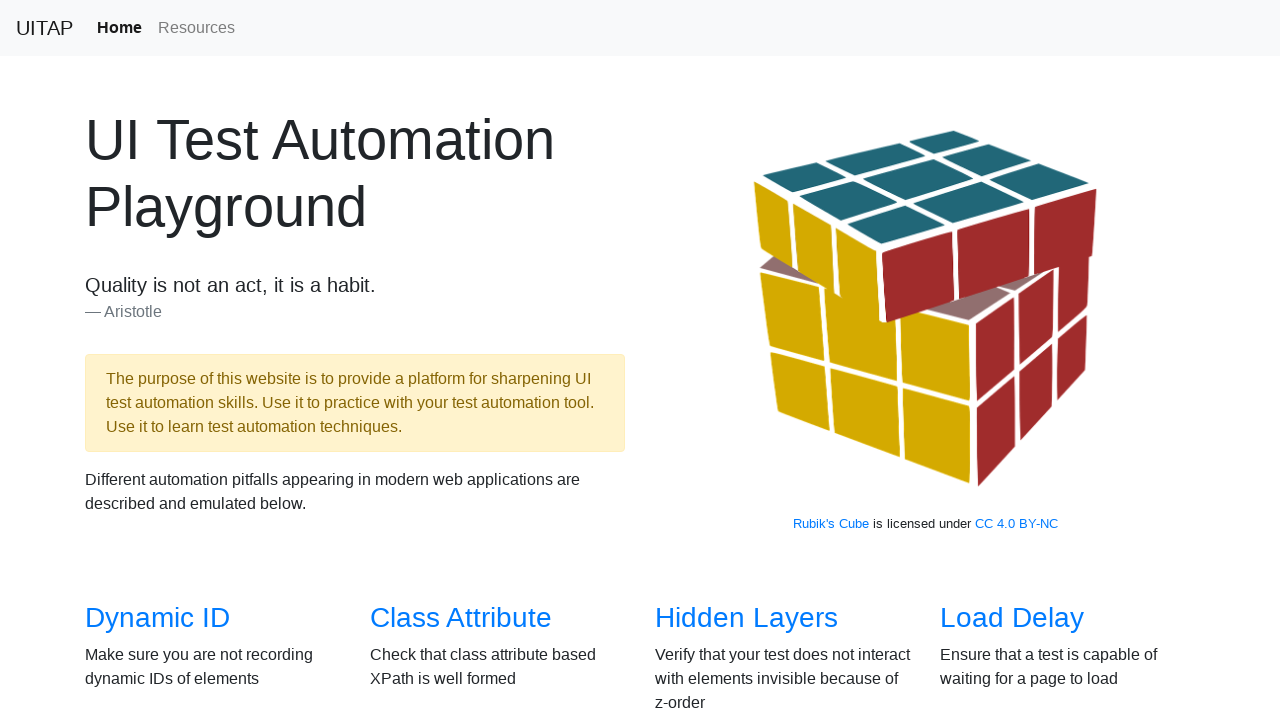

Clicked on 'Sample App' link at (446, 360) on text=Sample App
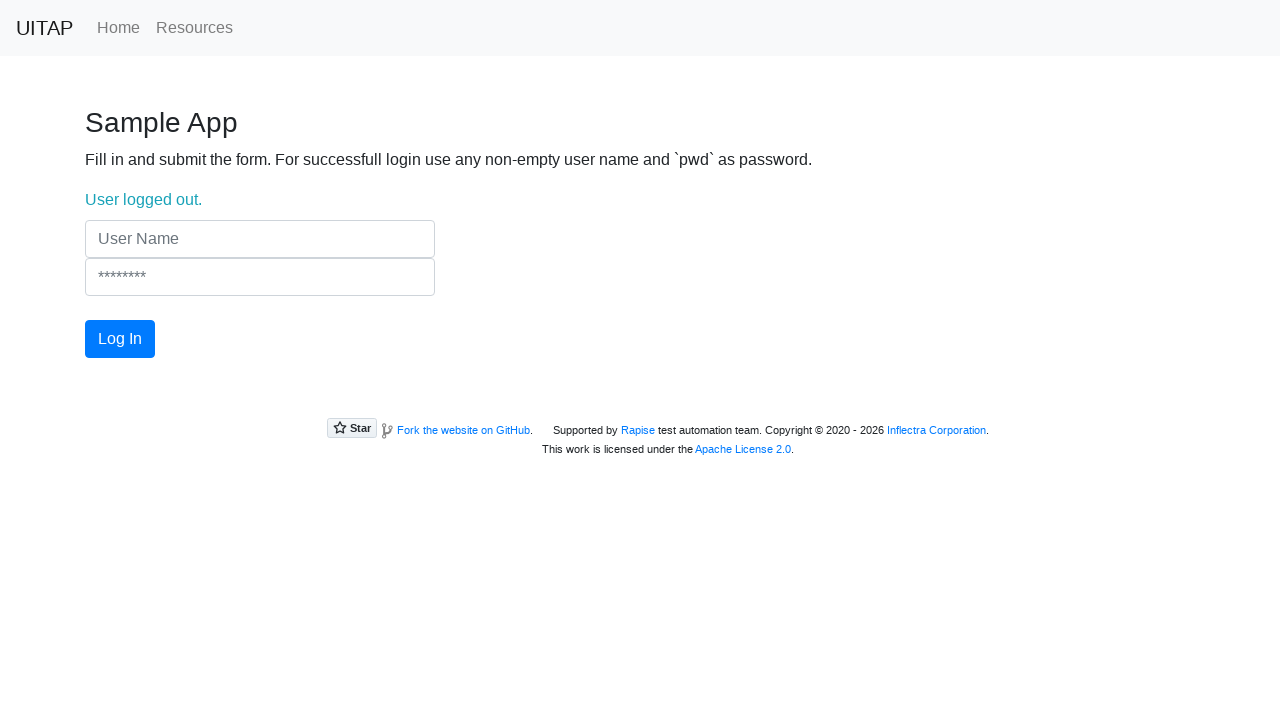

Filled username field with 'UserName' on input[name='UserName']
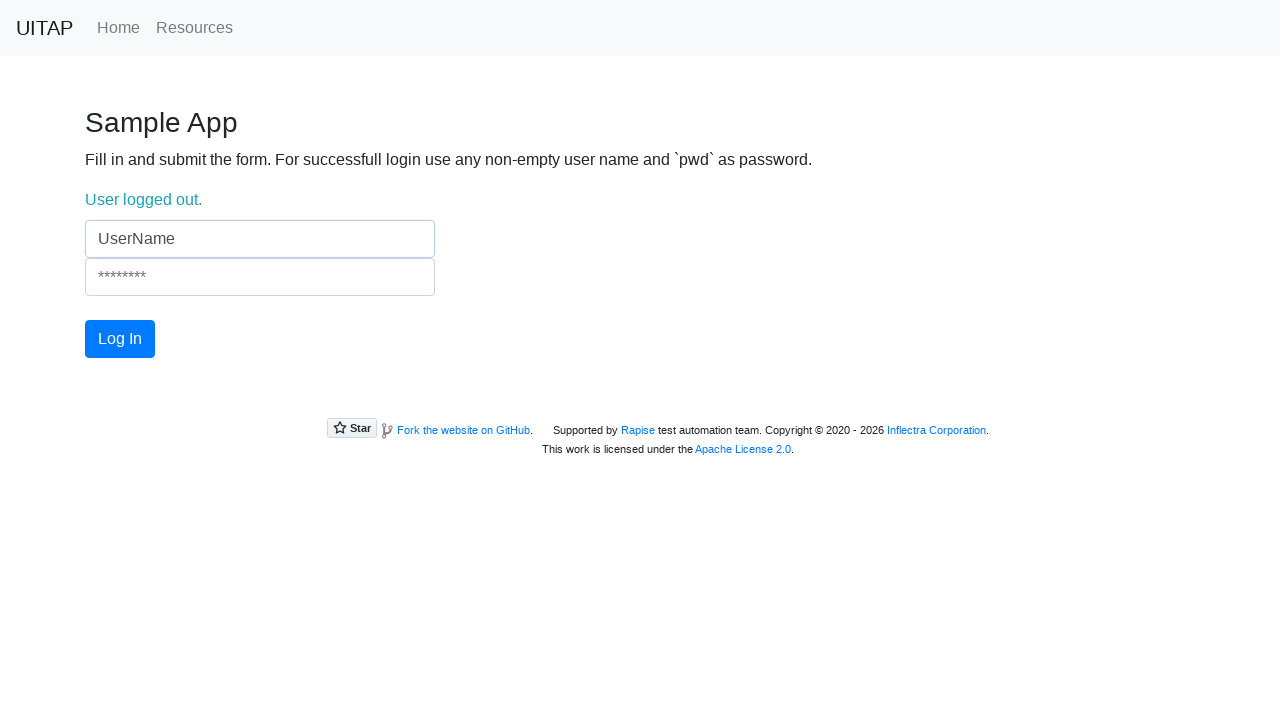

Filled password field with 'pwd' on input[name='Password']
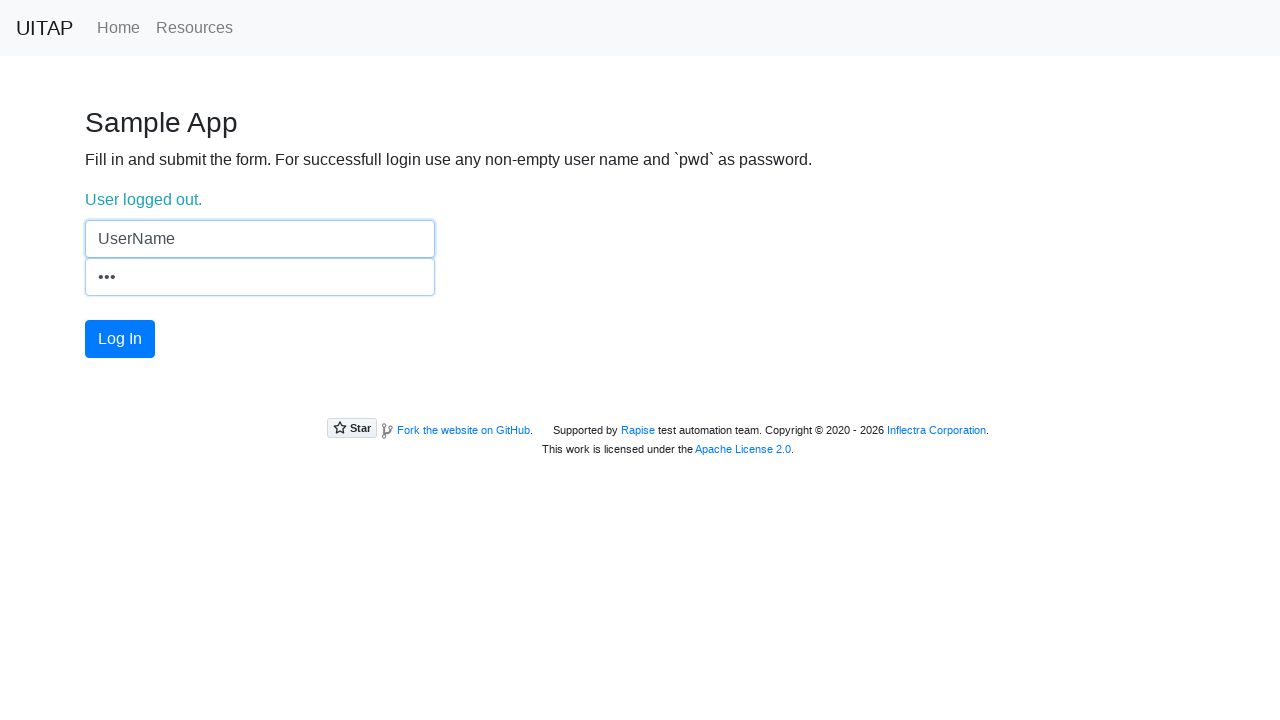

Clicked login button at (120, 339) on button.btn.btn-primary
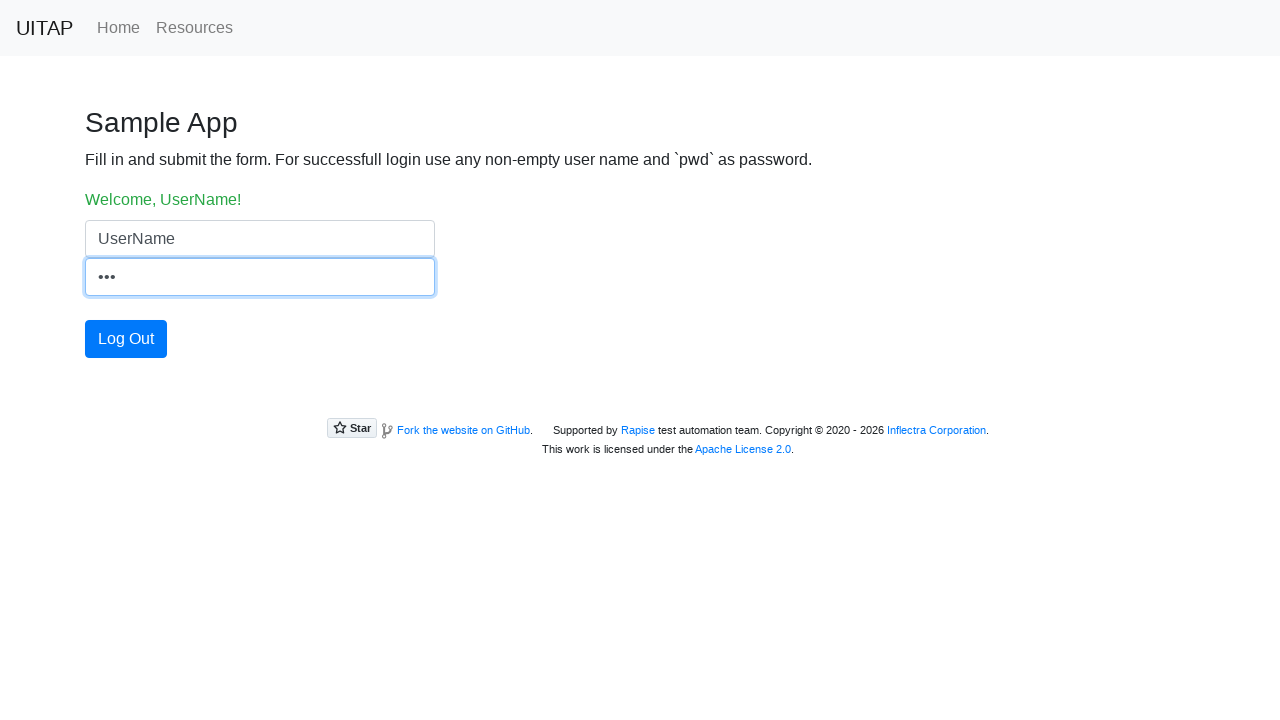

Success welcome message displayed
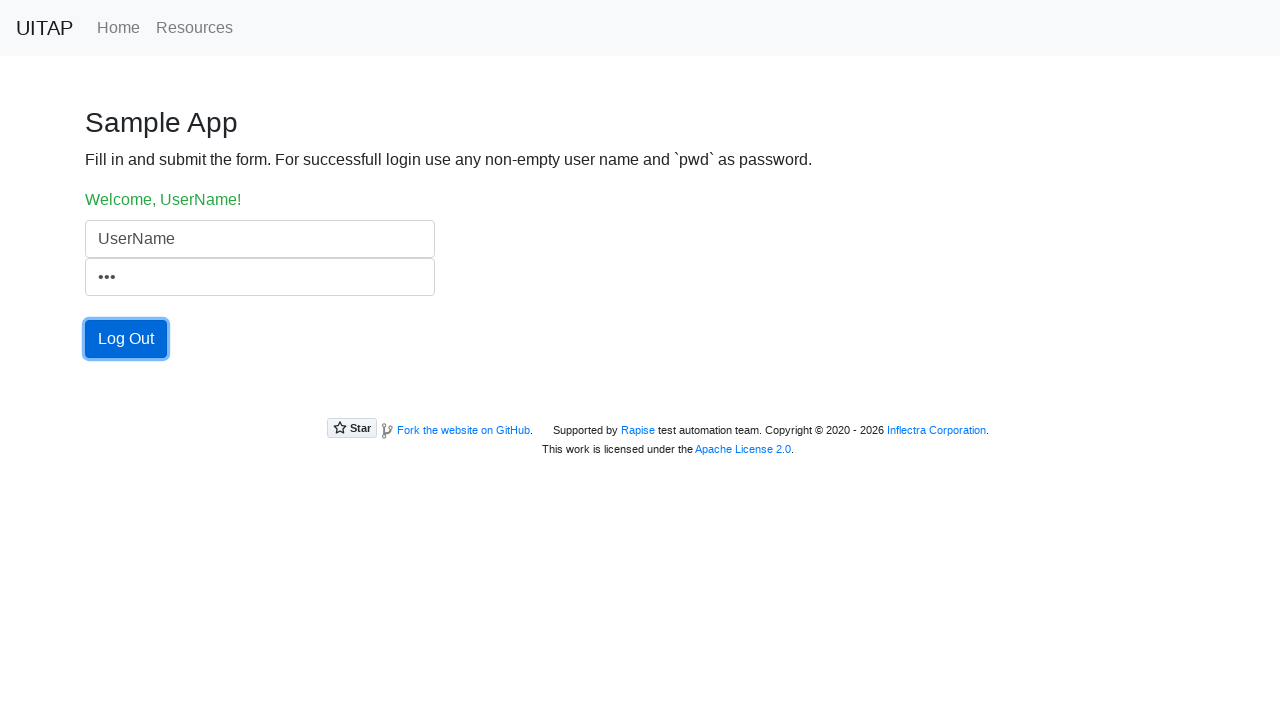

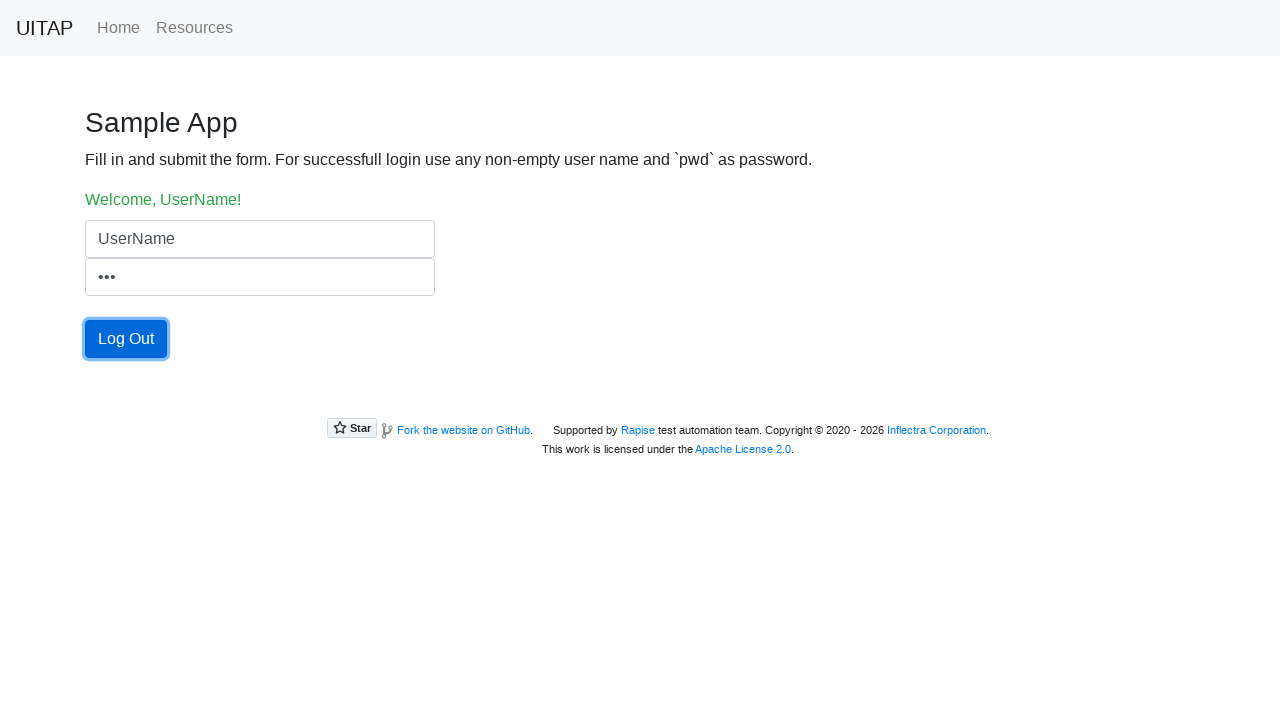